Tests subtraction from zero to verify negative result

Starting URL: https://testsheepnz.github.io/BasicCalculator.html

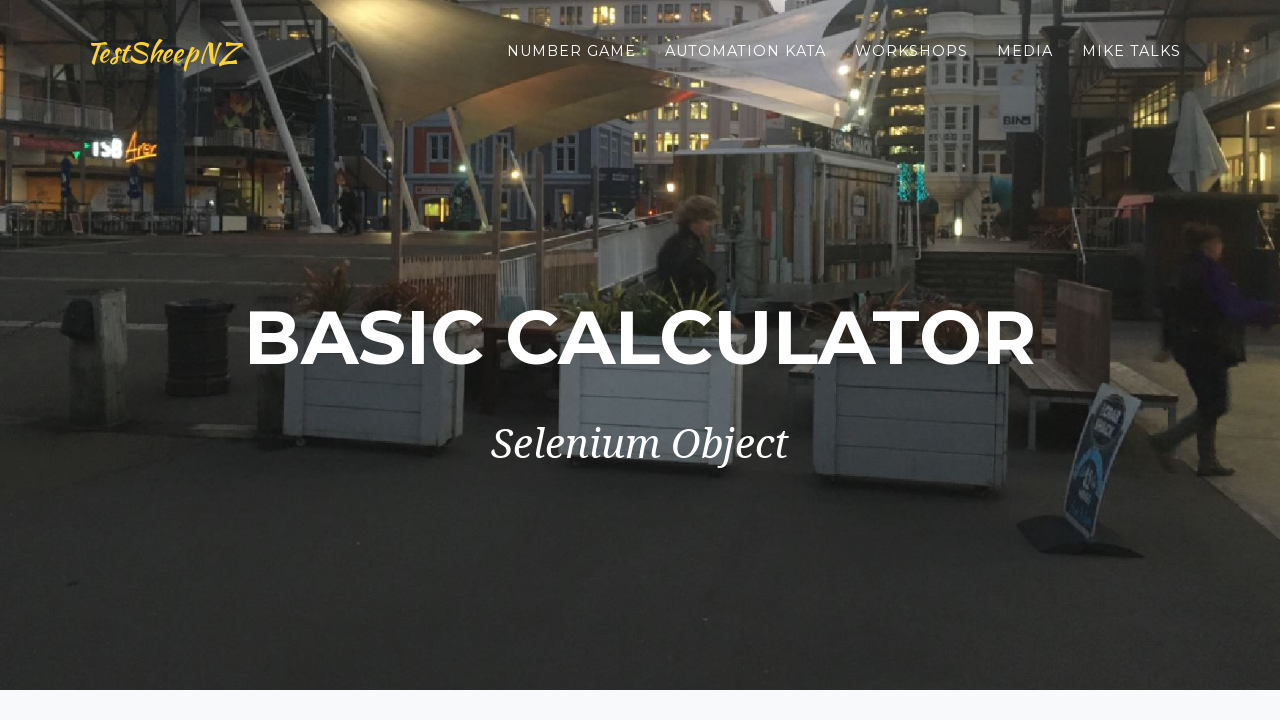

Scrolled down 800 pixels to view calculator
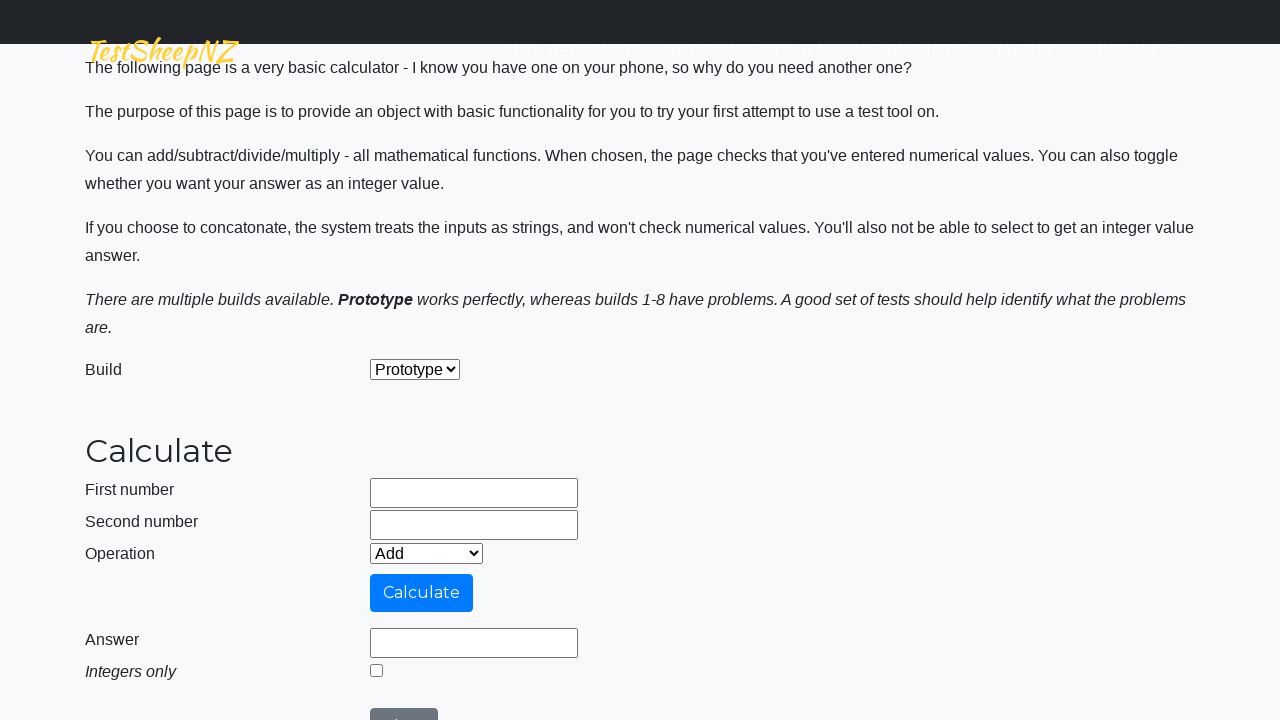

Entered 0 in the first number field on #number1Field
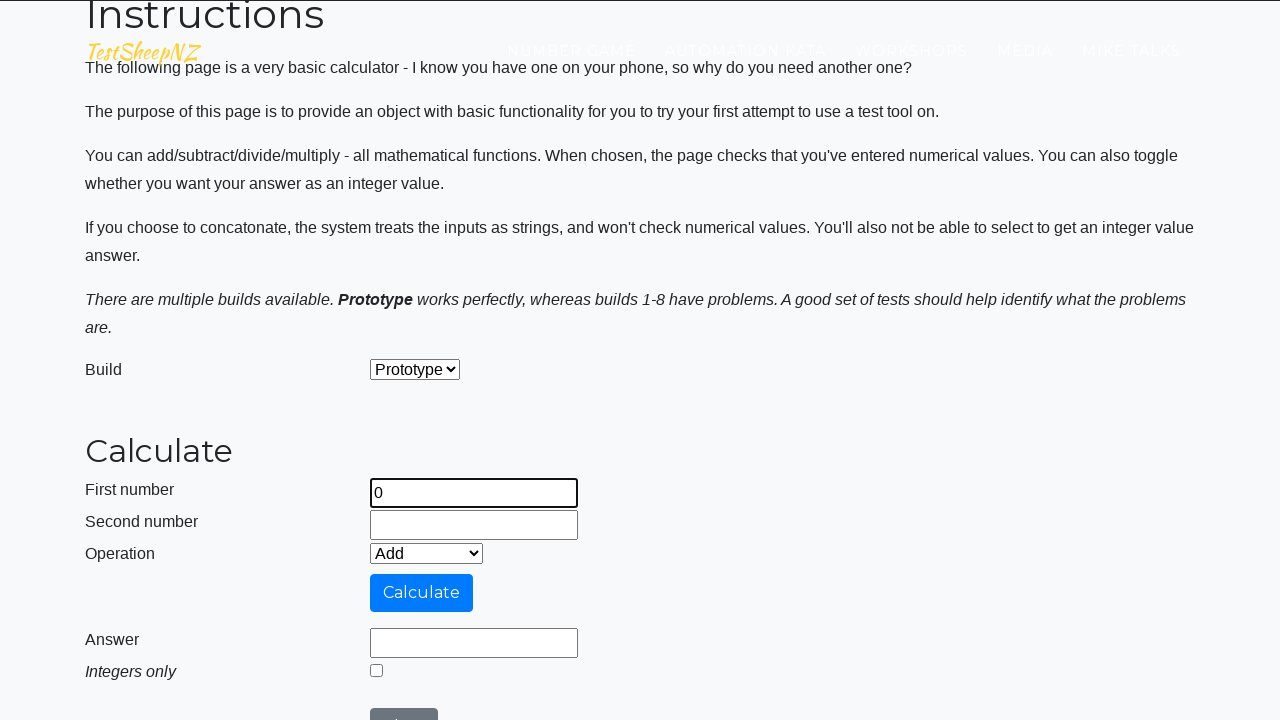

Entered 1 in the second number field on #number2Field
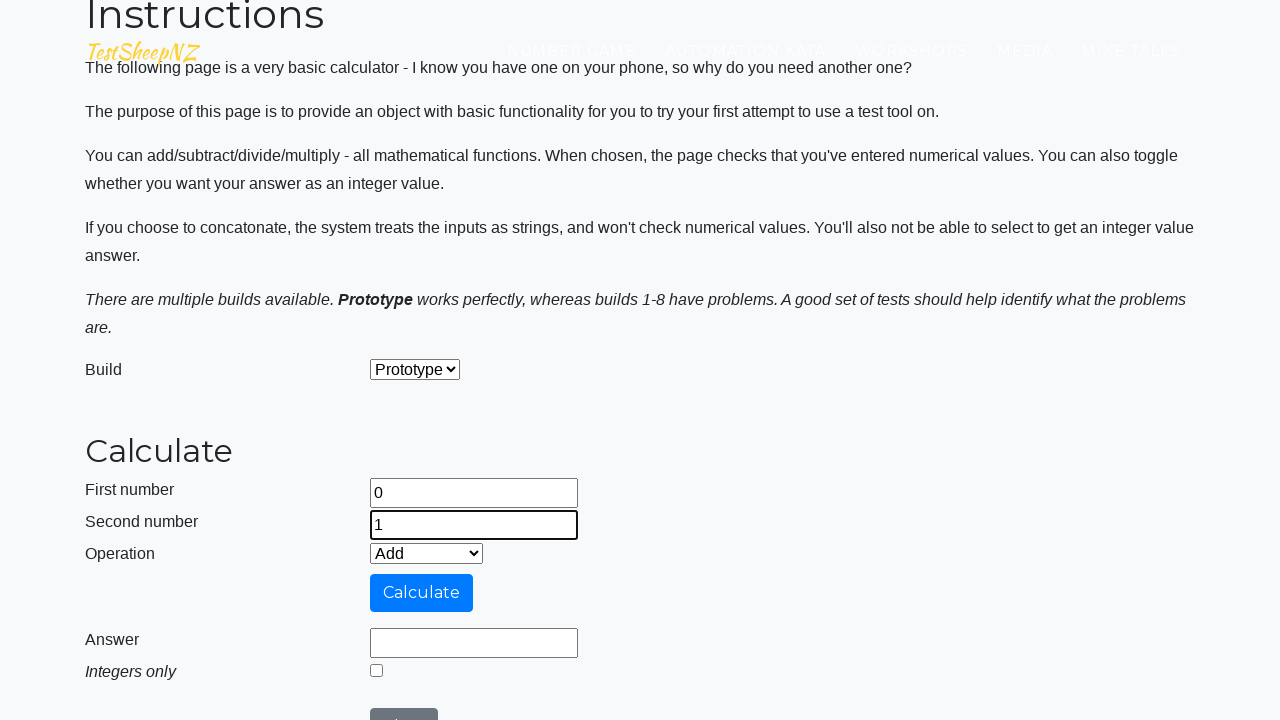

Selected Subtract operation from dropdown on #selectOperationDropdown
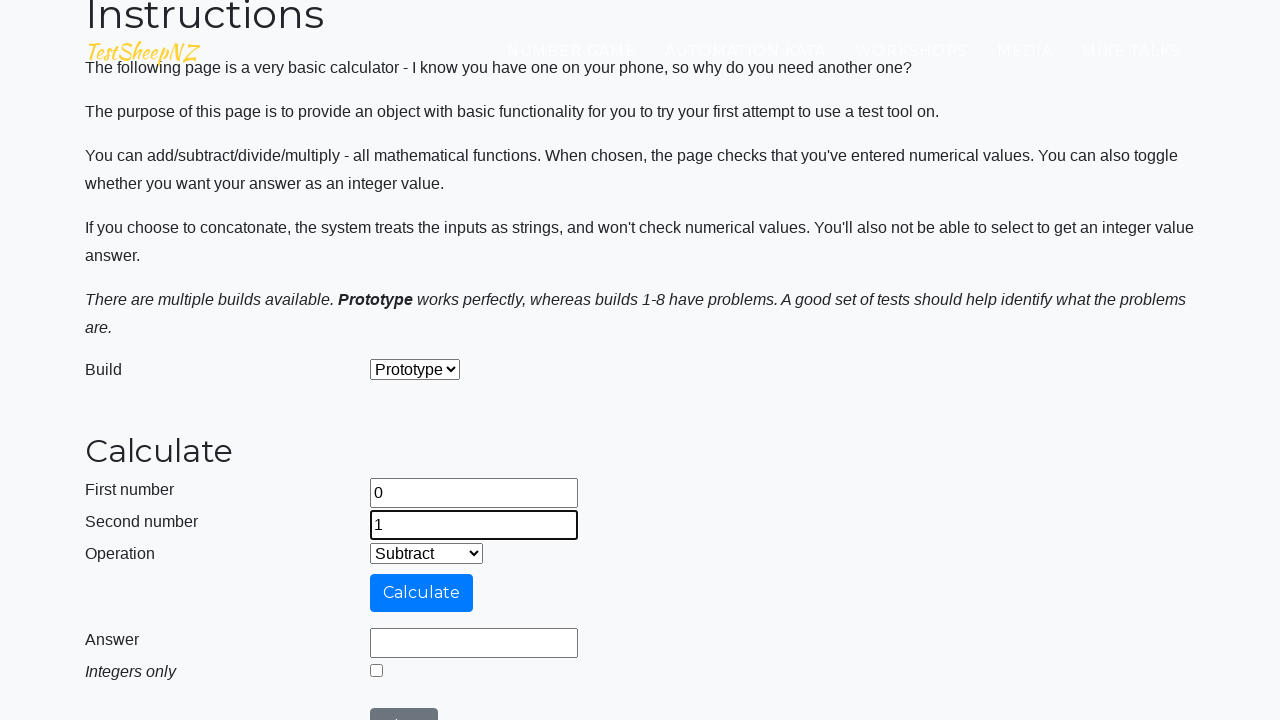

Clicked integer mode selection at (376, 670) on #integerSelect
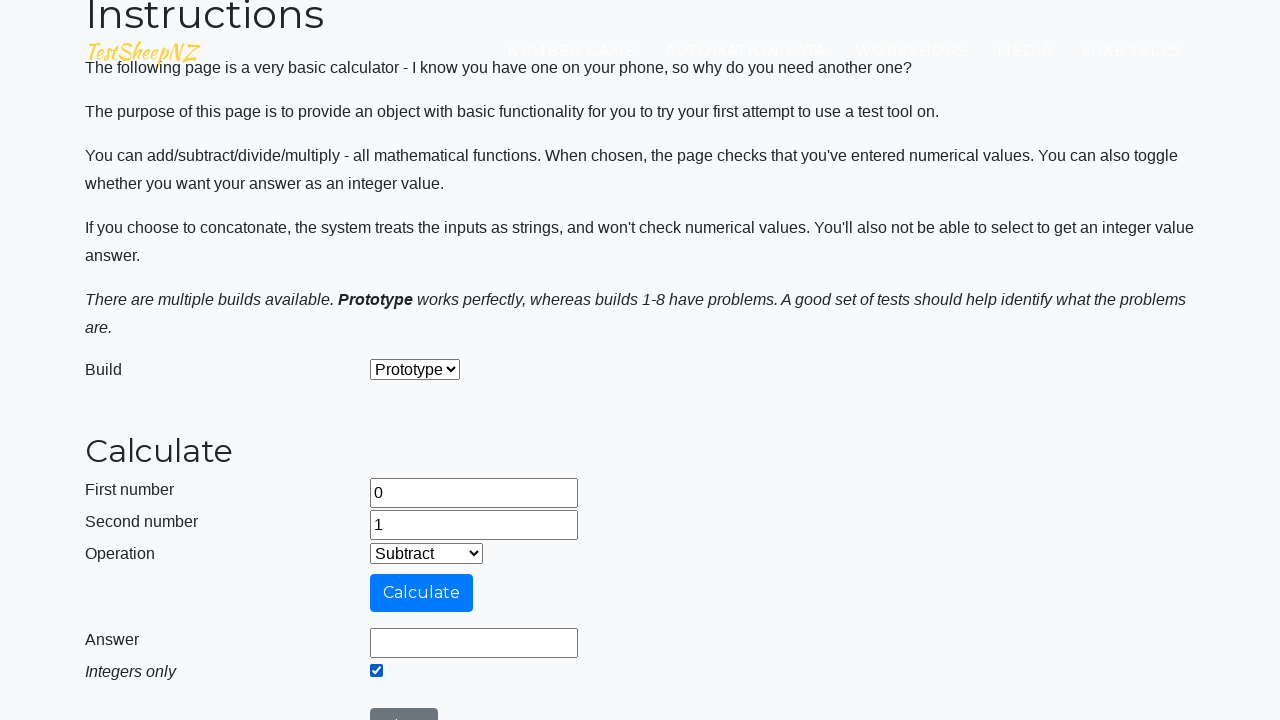

Clicked calculate button to perform subtraction at (422, 593) on #calculateButton
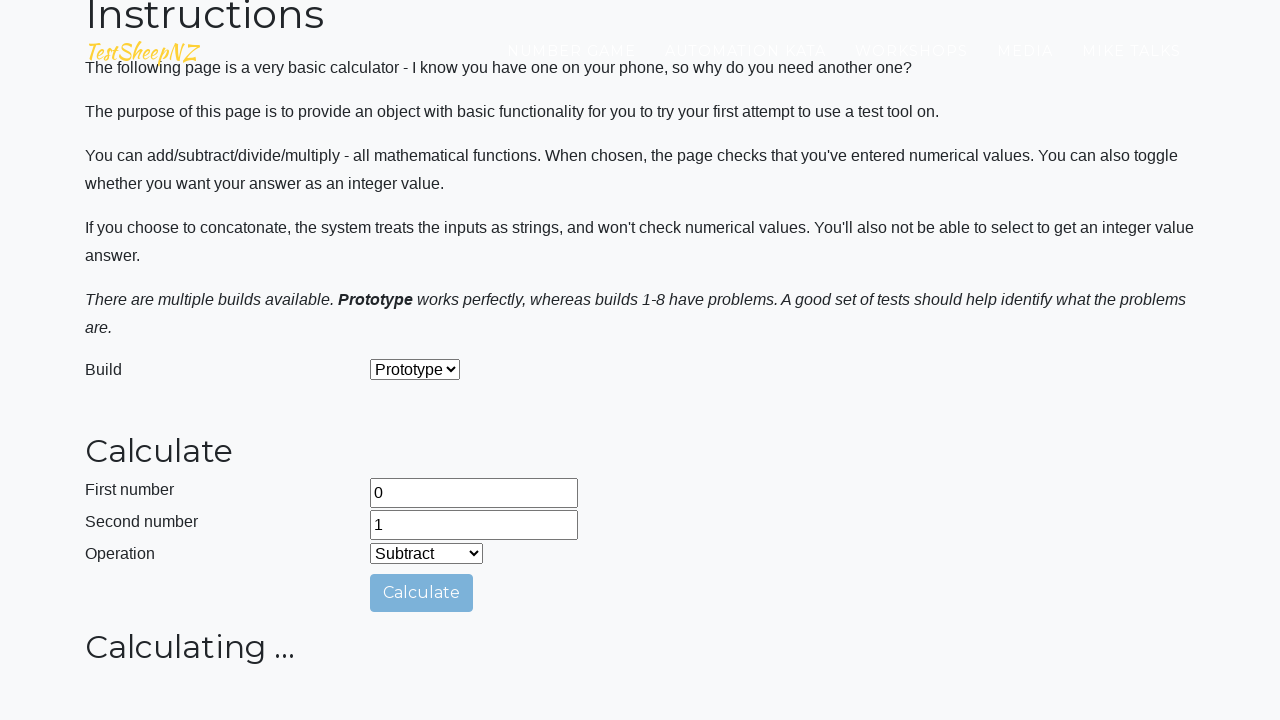

Answer field appeared with result of 0 - 1 = -1
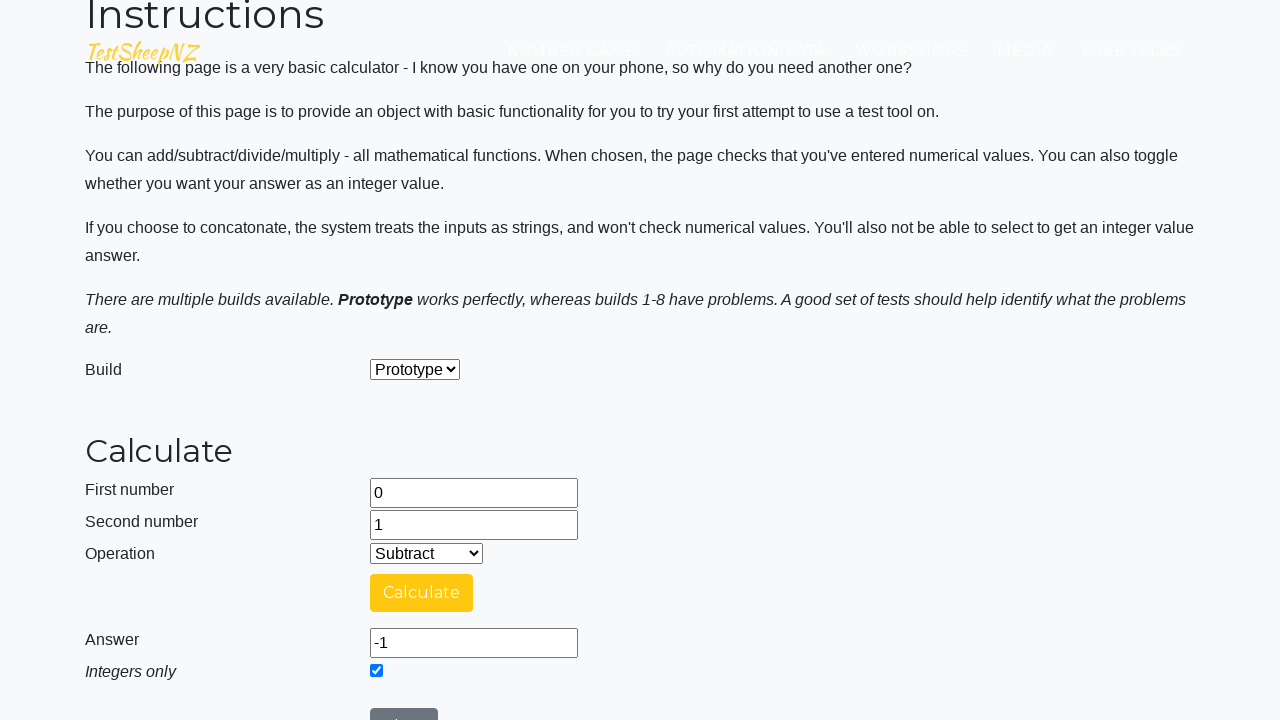

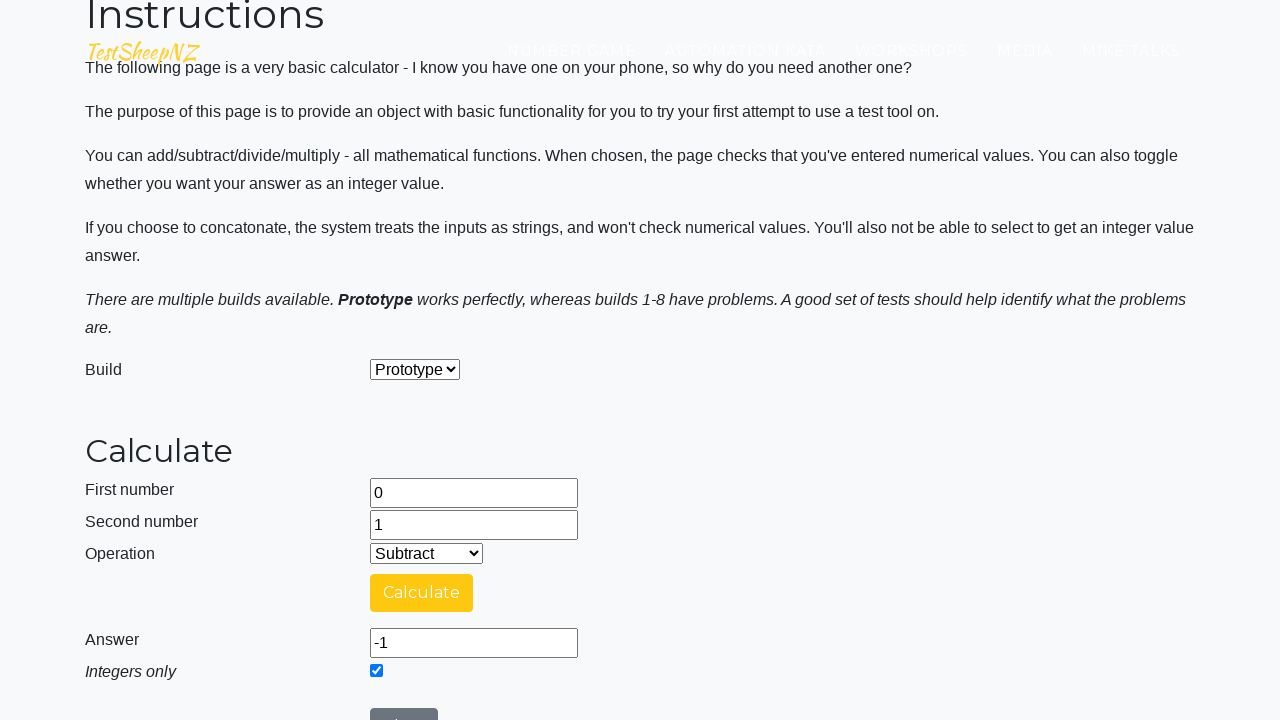